Tests a native keyboard accessibility demo page by clicking a button, handling an alert dialog, and filling a form input field.

Starting URL: https://mdn.github.io/learning-area/tools-testing/cross-browser-testing/accessibility/native-keyboard-accessibility.html

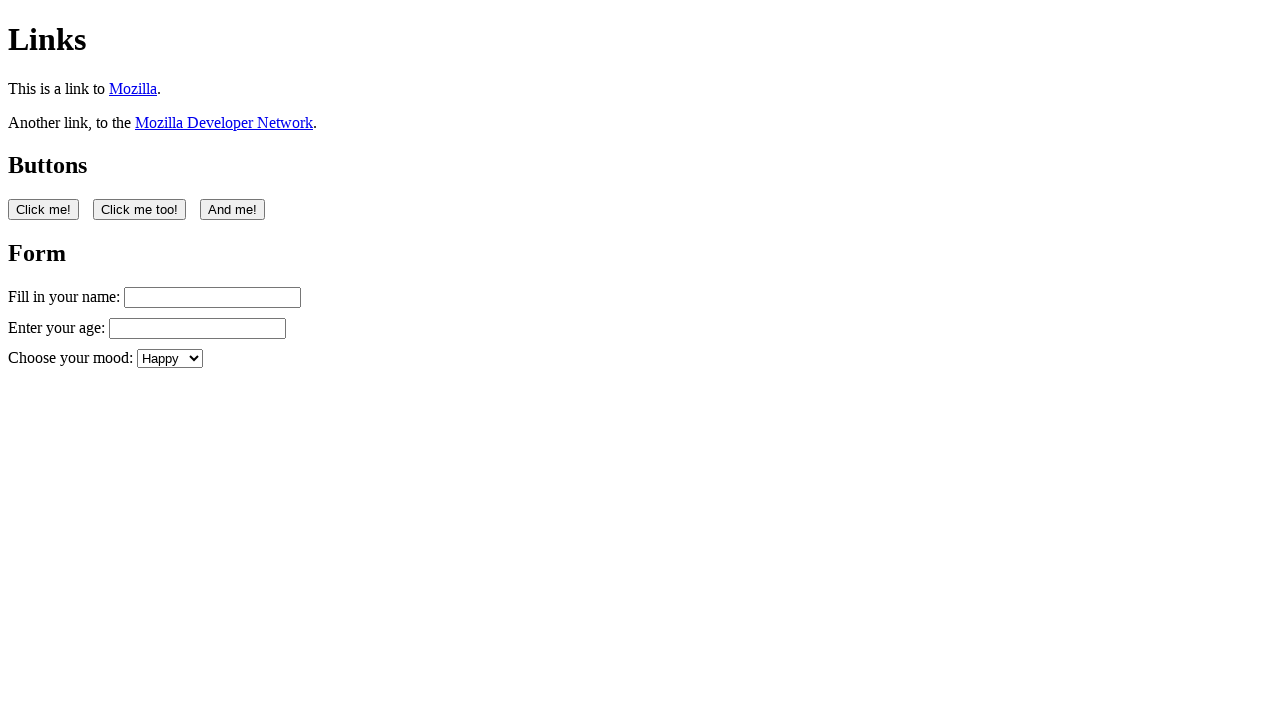

Clicked the first button on the native keyboard accessibility demo page at (44, 209) on button:nth-of-type(1)
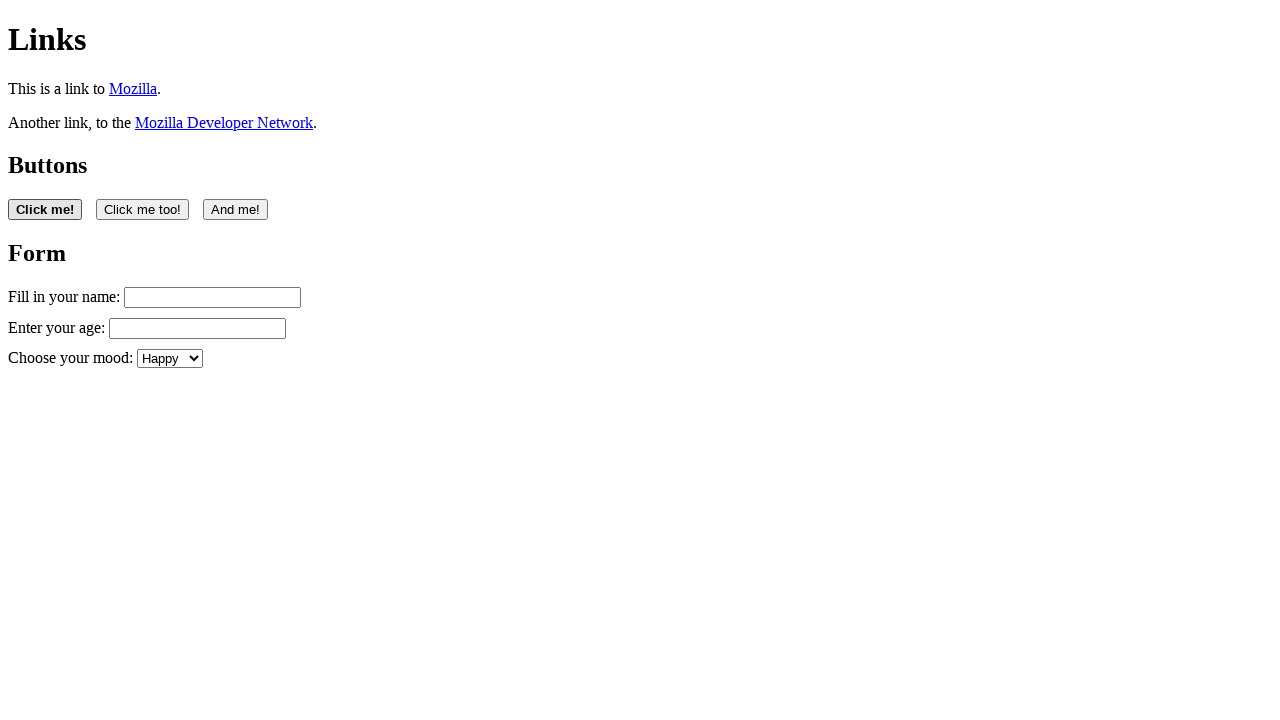

Set up dialog handler to accept alerts
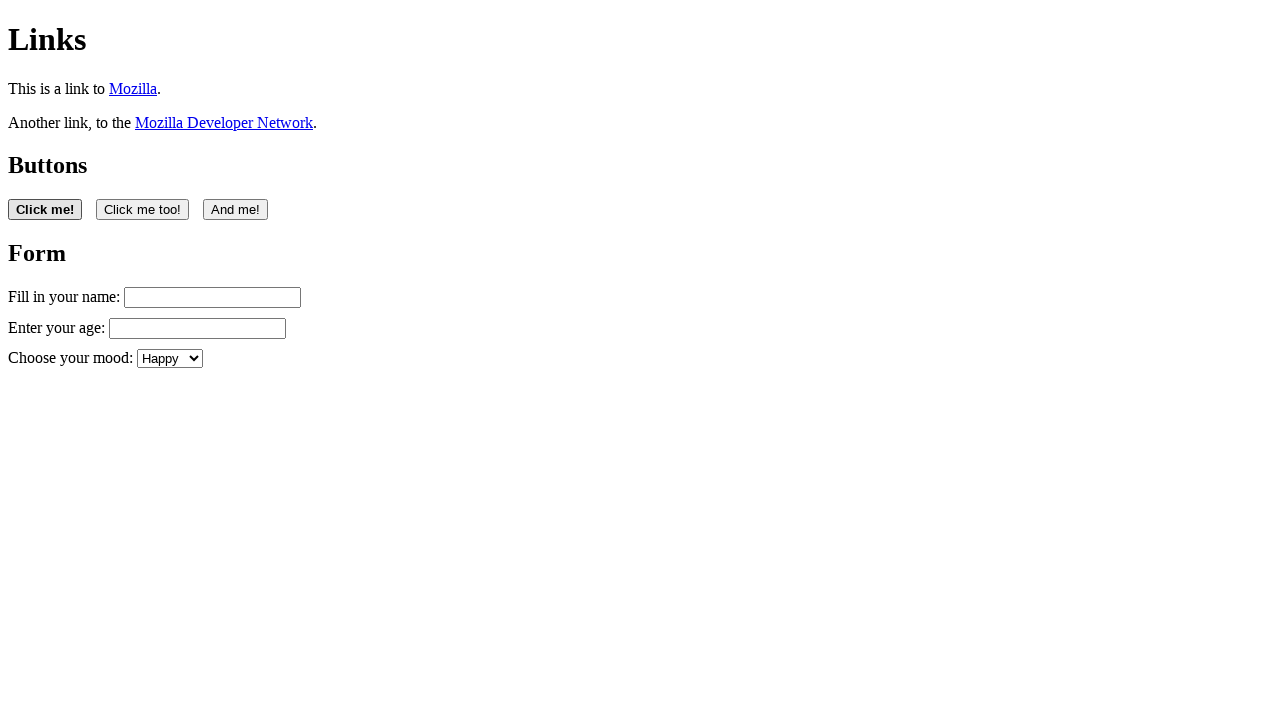

Waited for alert dialog to be handled
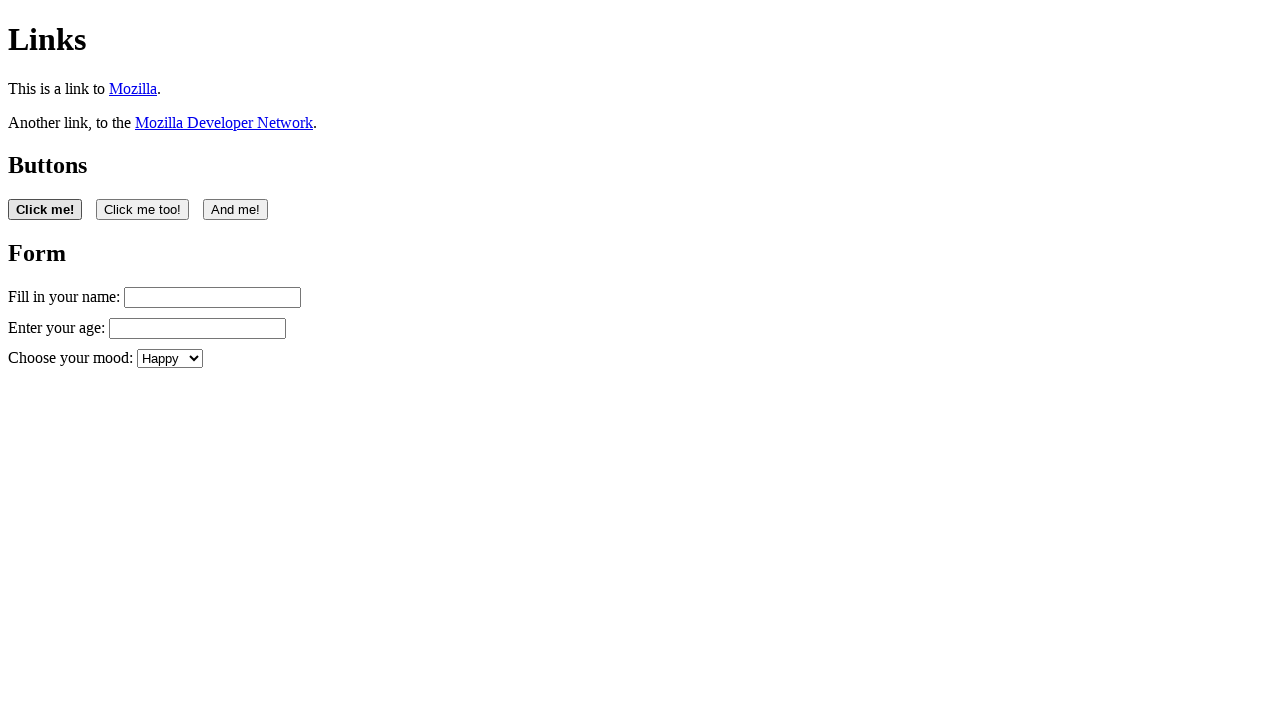

Filled the name input field with 'Filling in my form' on #name
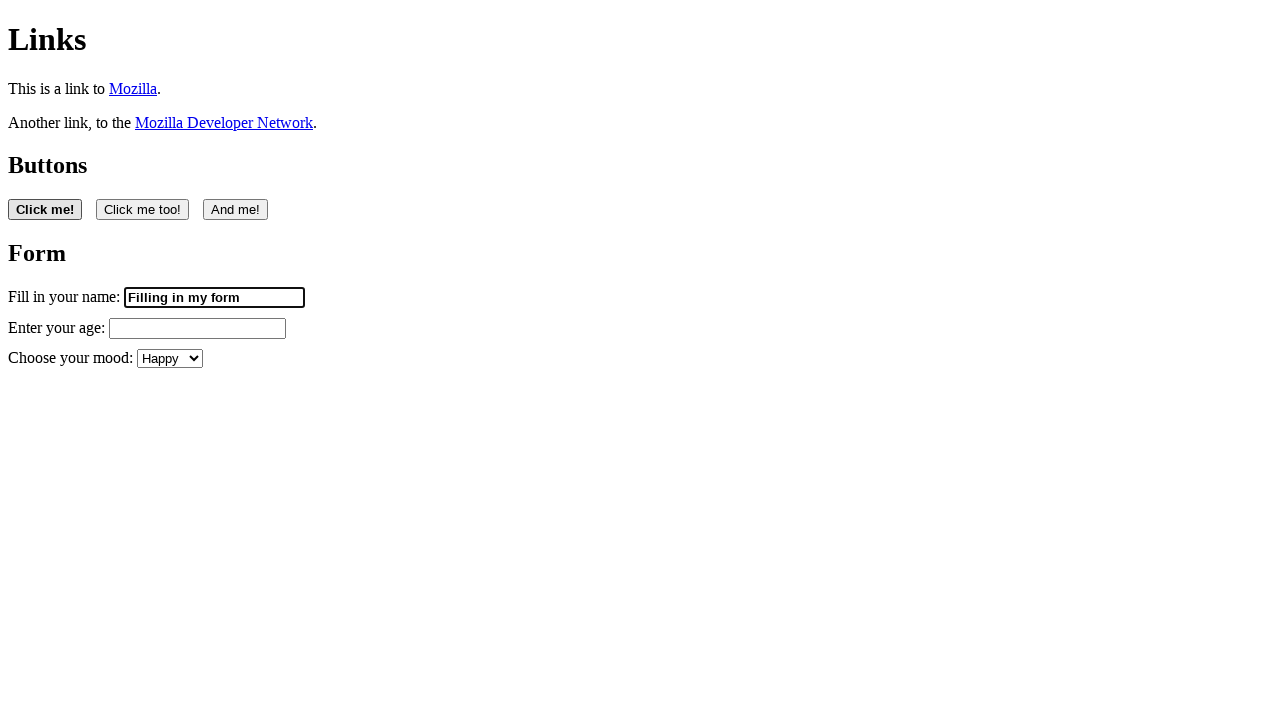

Waited for form input to be fully processed
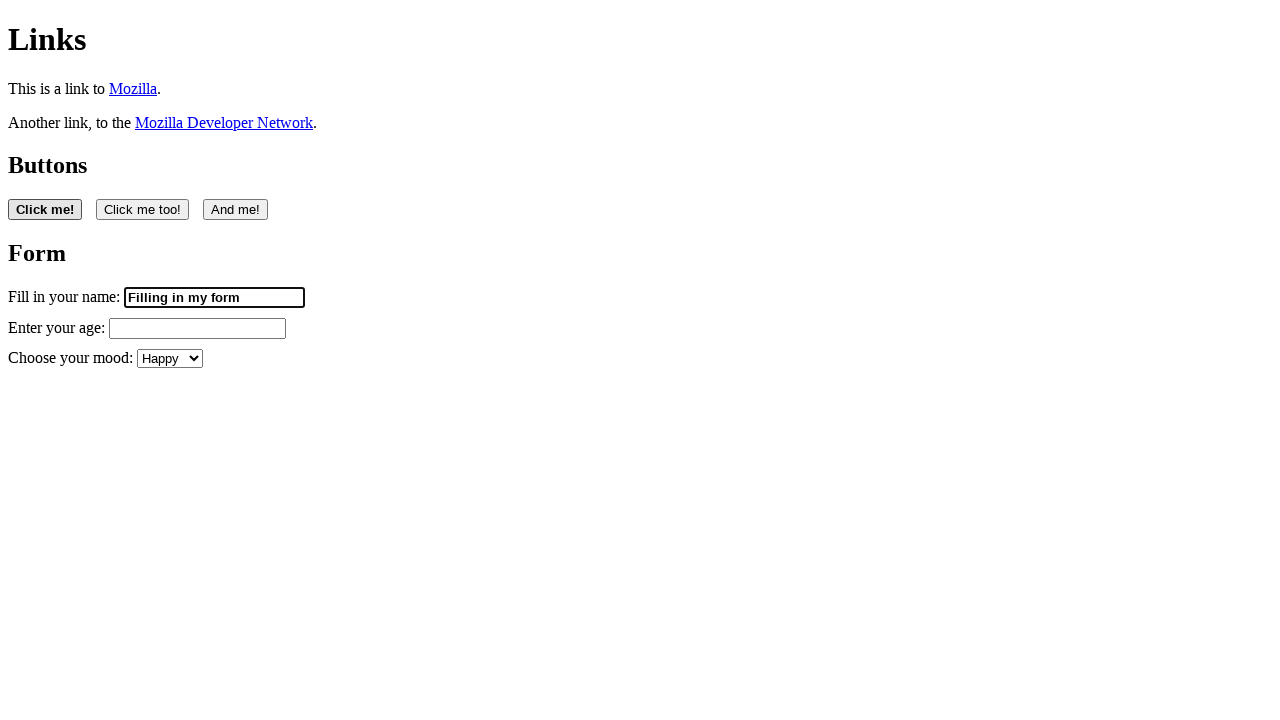

Retrieved the value from the name input field
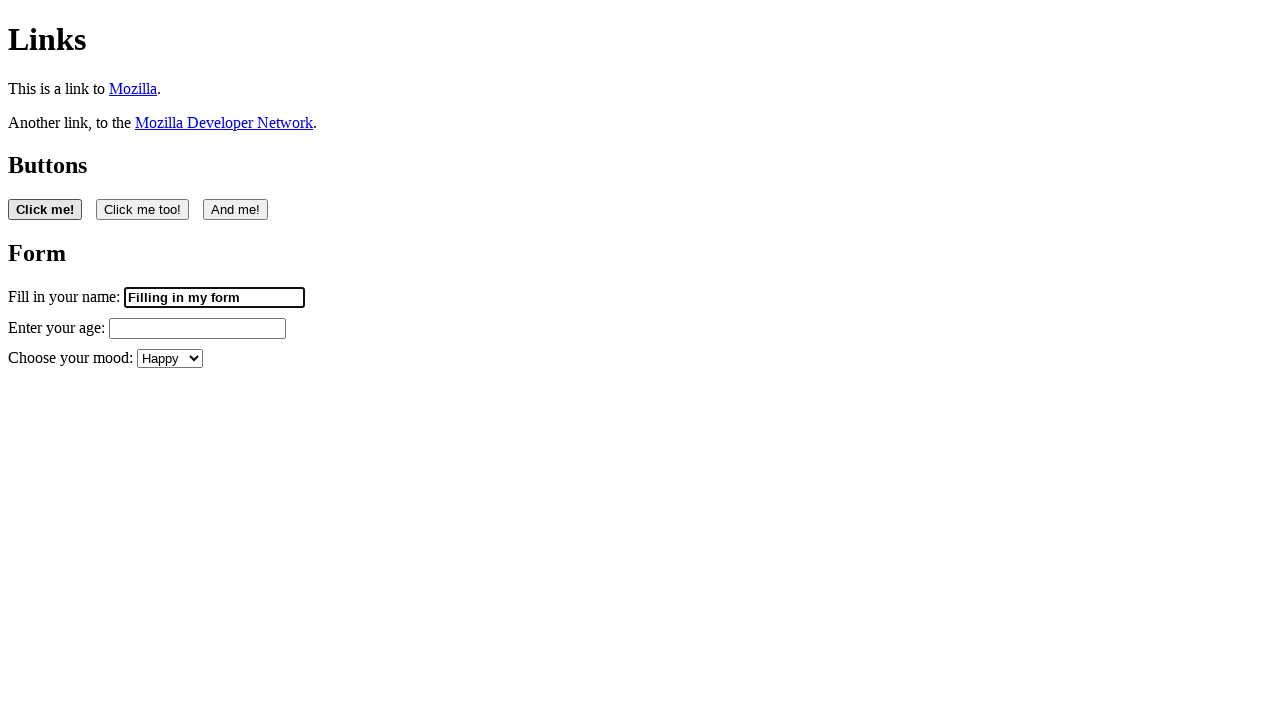

Verified that the form input field is editable and contains text
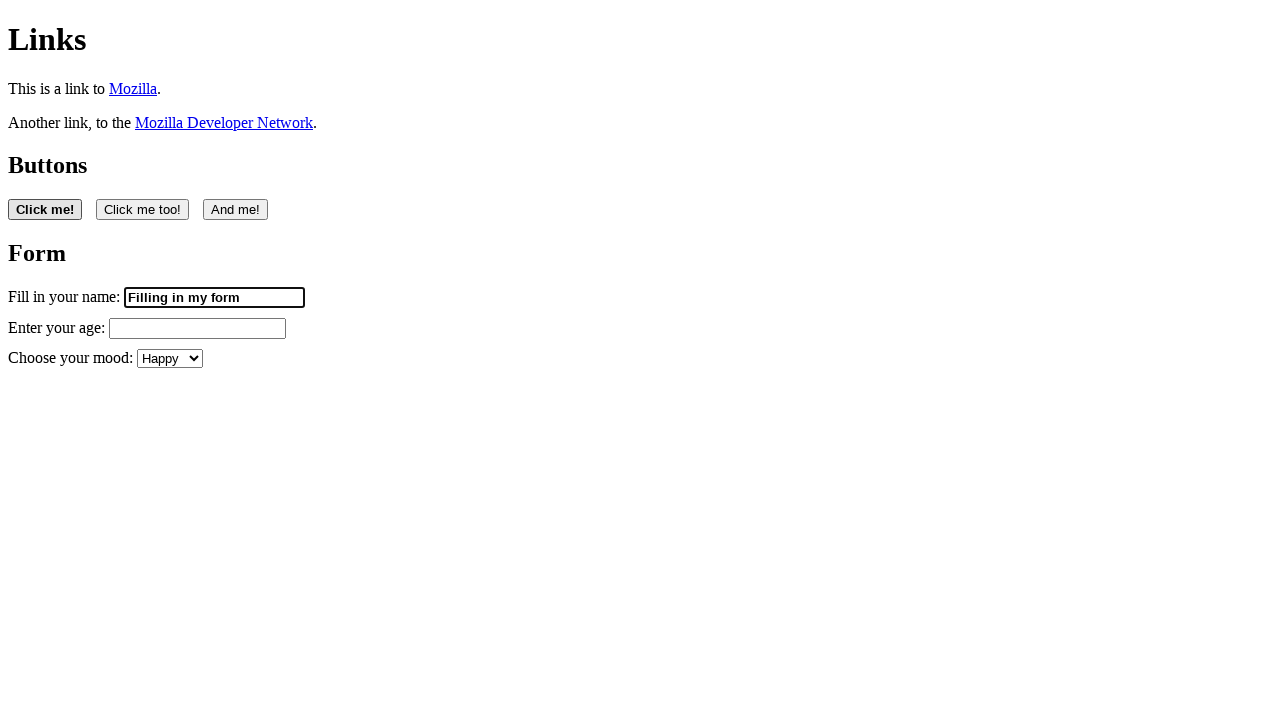

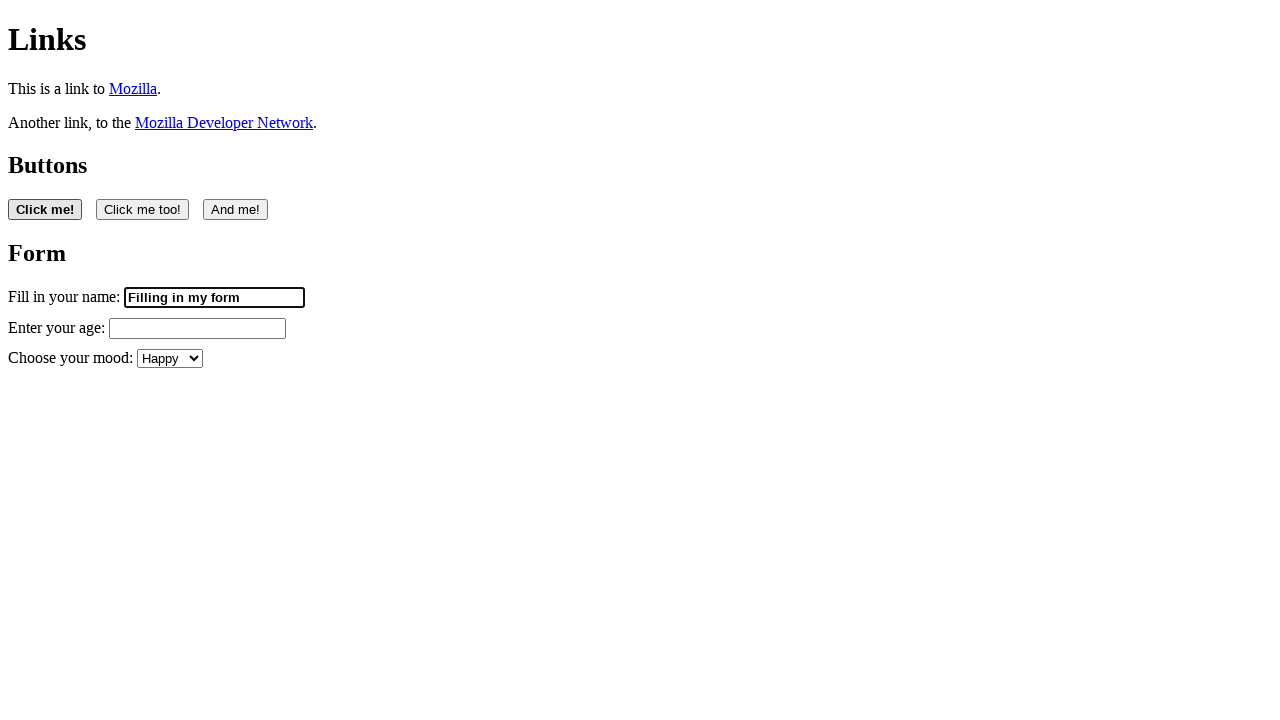